Tests selecting a dropdown option by visible text and verifies the selection was made correctly

Starting URL: https://practice.expandtesting.com/dropdown

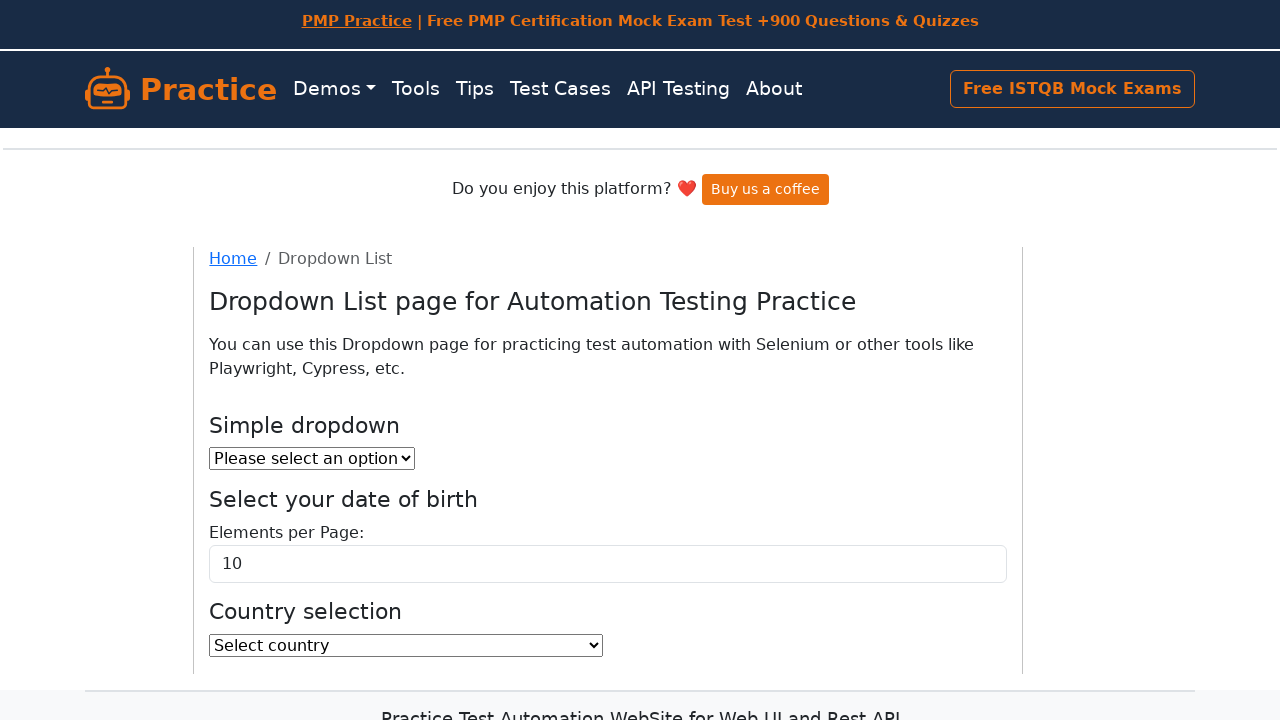

Selected 'Option 1' from dropdown by visible text on select#dropdown
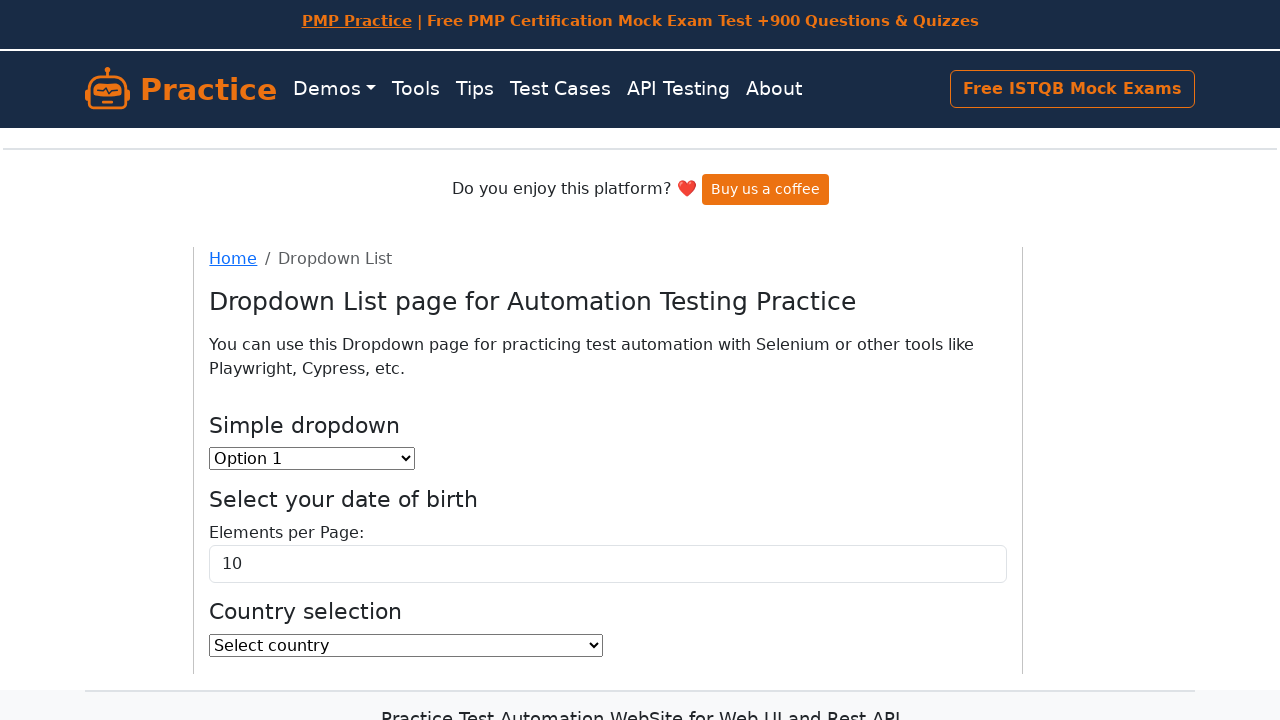

Retrieved selected option value from dropdown
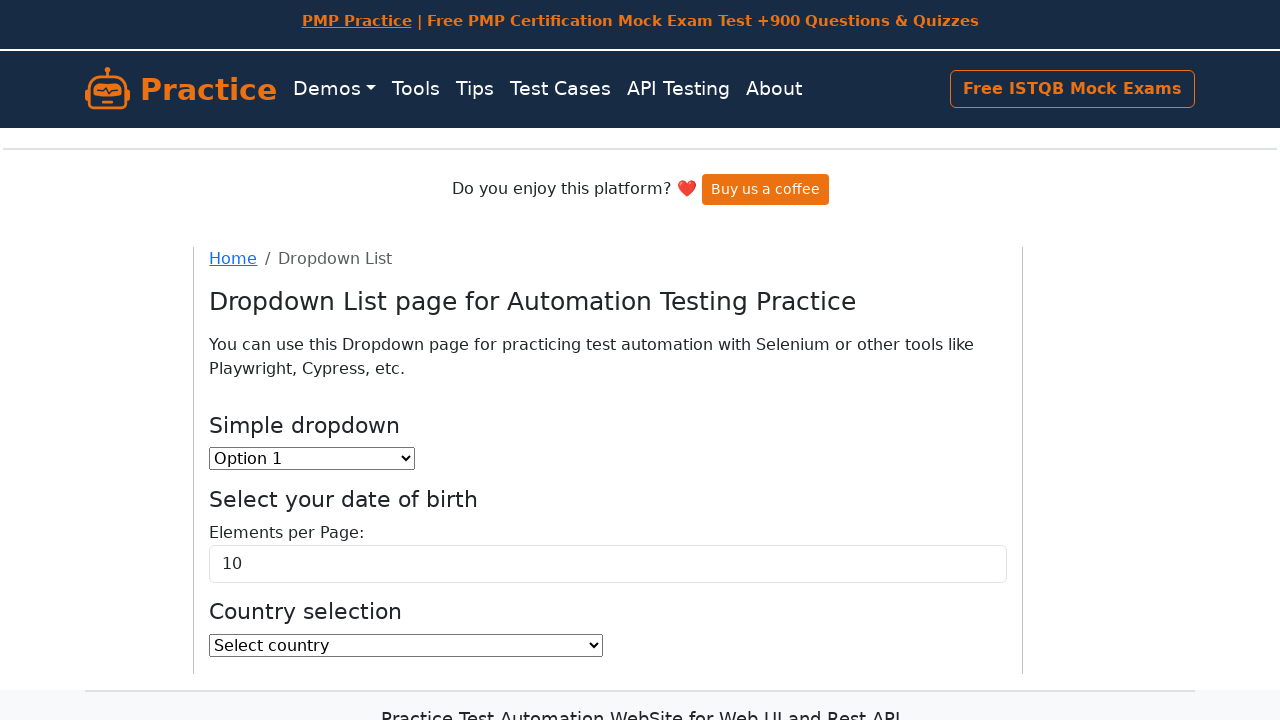

Printed selected option value: 1
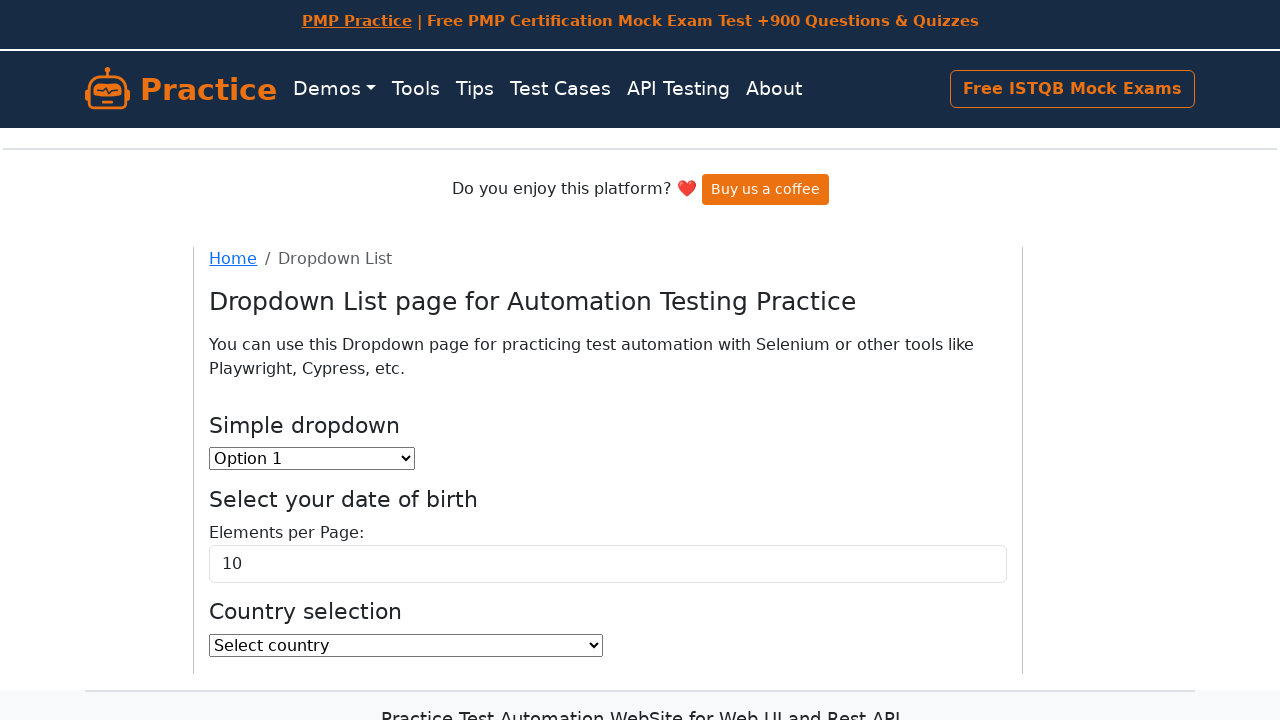

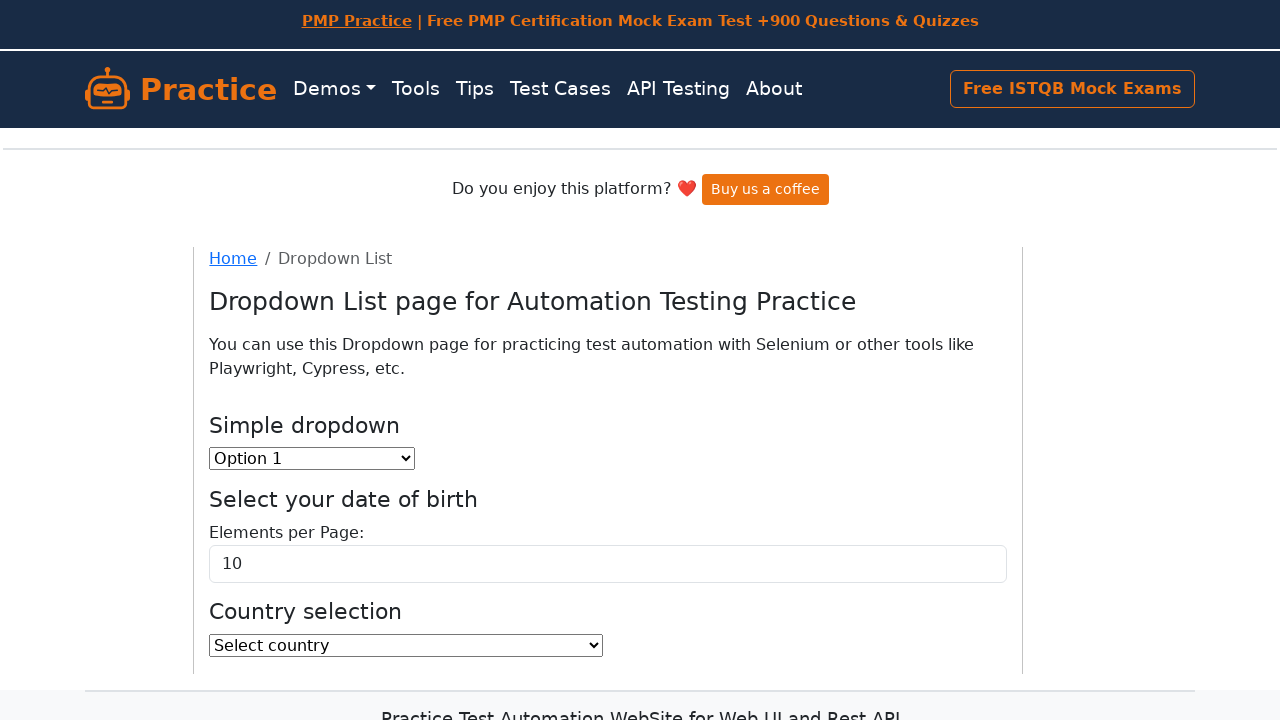